Tests handling of a JavaScript prompt dialog by clicking the button, entering text, and accepting it

Starting URL: https://the-internet.herokuapp.com/javascript_alerts

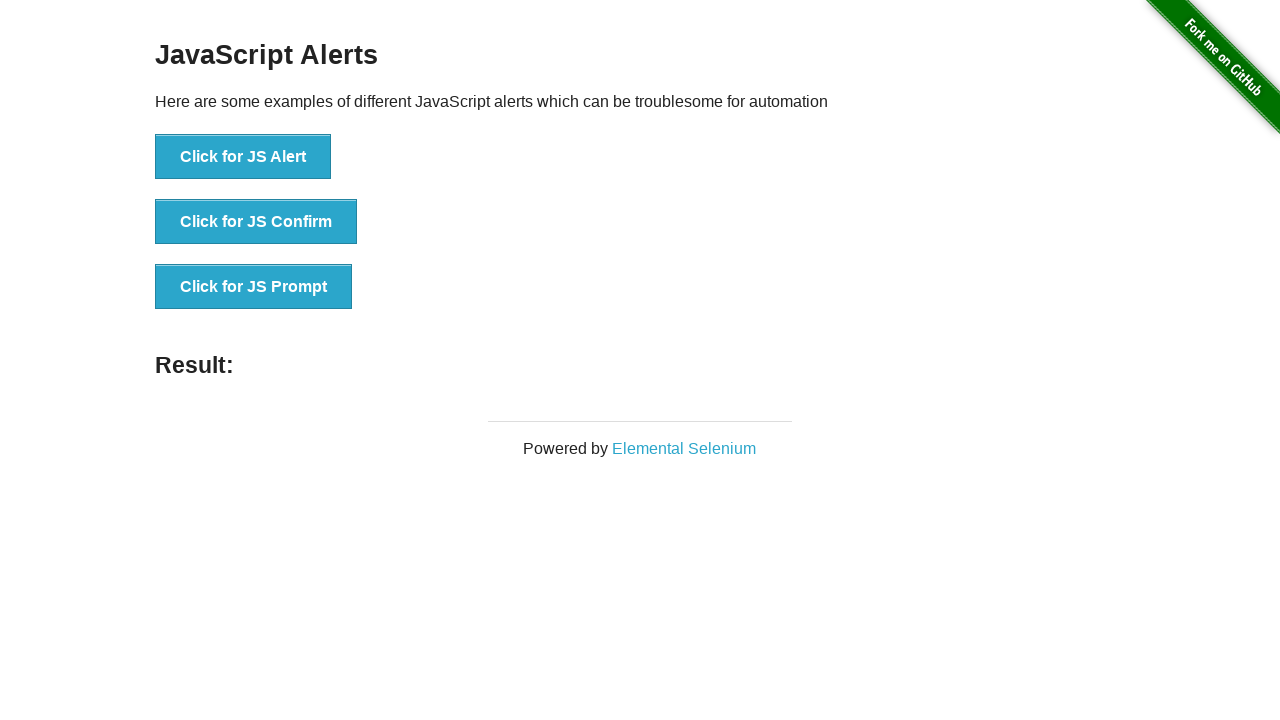

Set up dialog handler to accept prompt with text 'JAVASCRIPT ALERT'
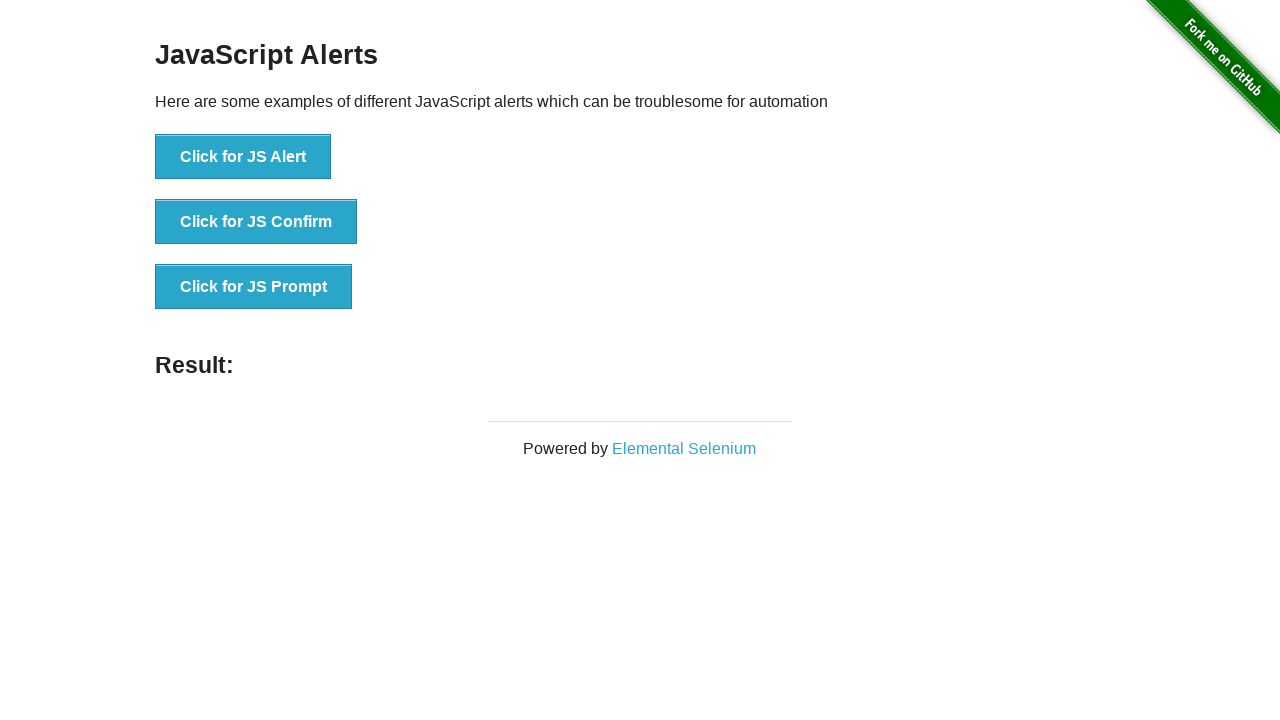

Clicked button to trigger JavaScript prompt dialog at (254, 287) on xpath=//button[contains(text(),'Click for JS Prompt')]
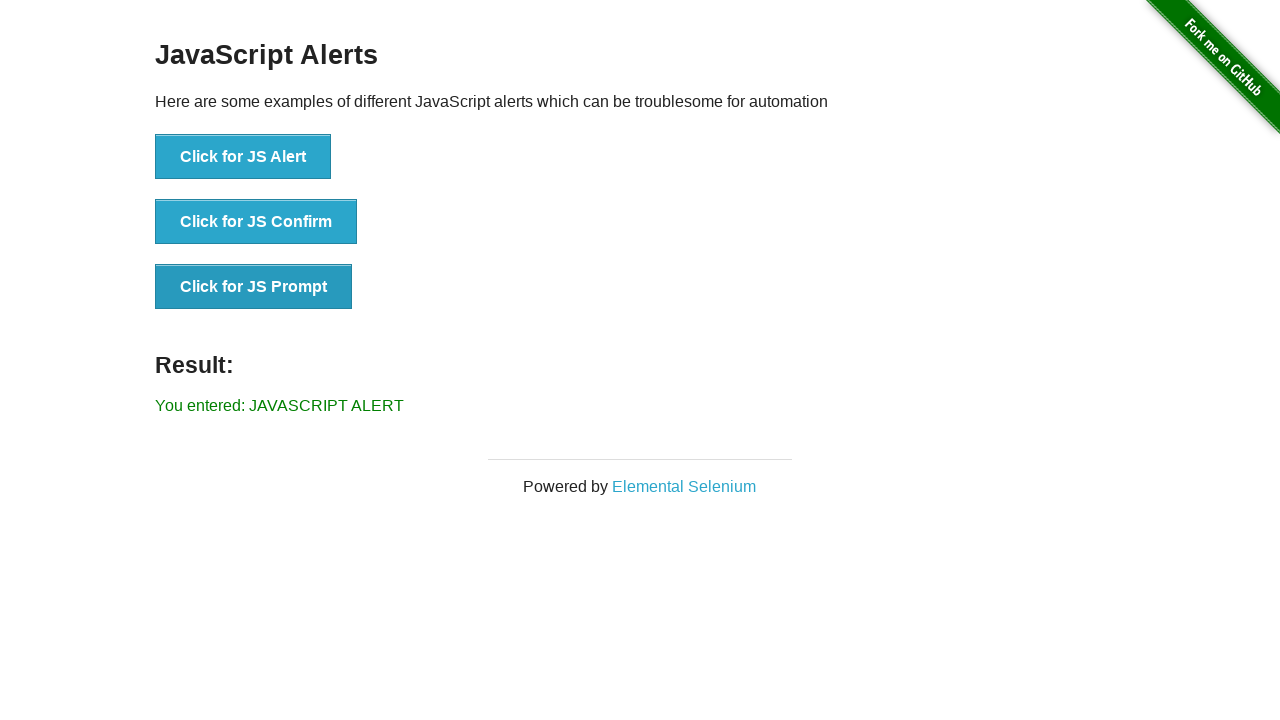

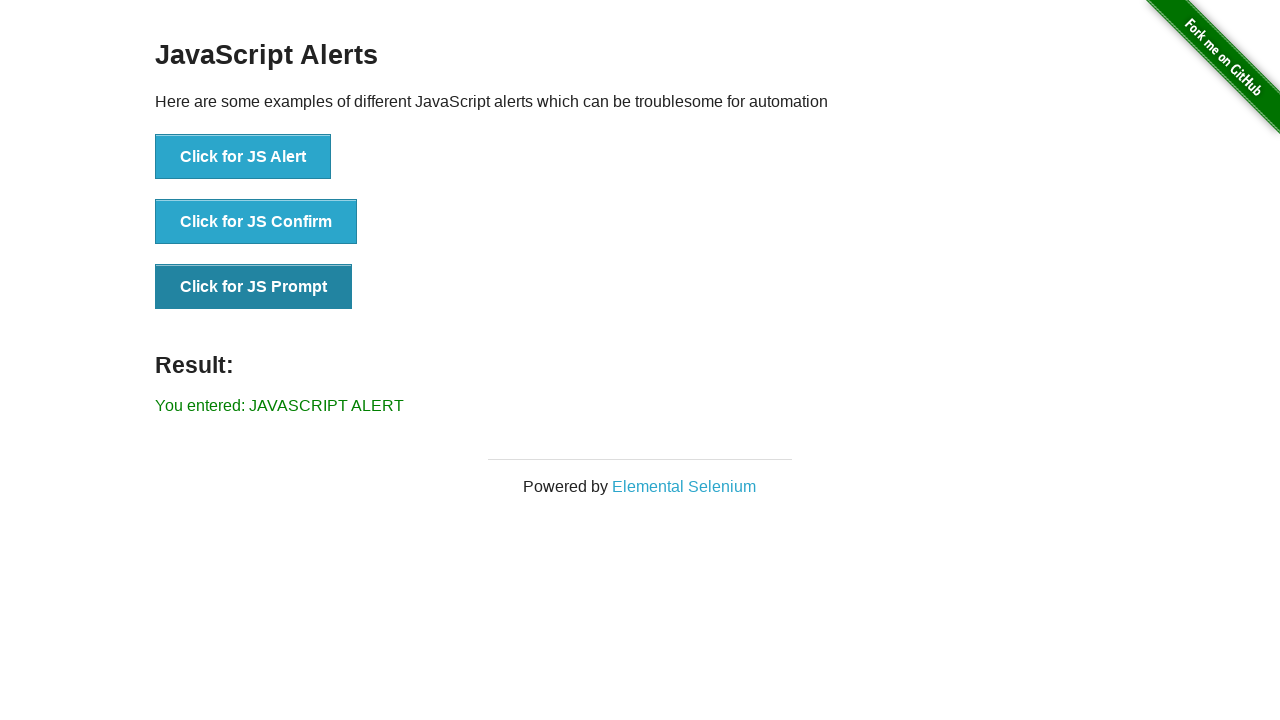